Clicks the Middle button on the buttons test page

Starting URL: https://formy-project.herokuapp.com/buttons

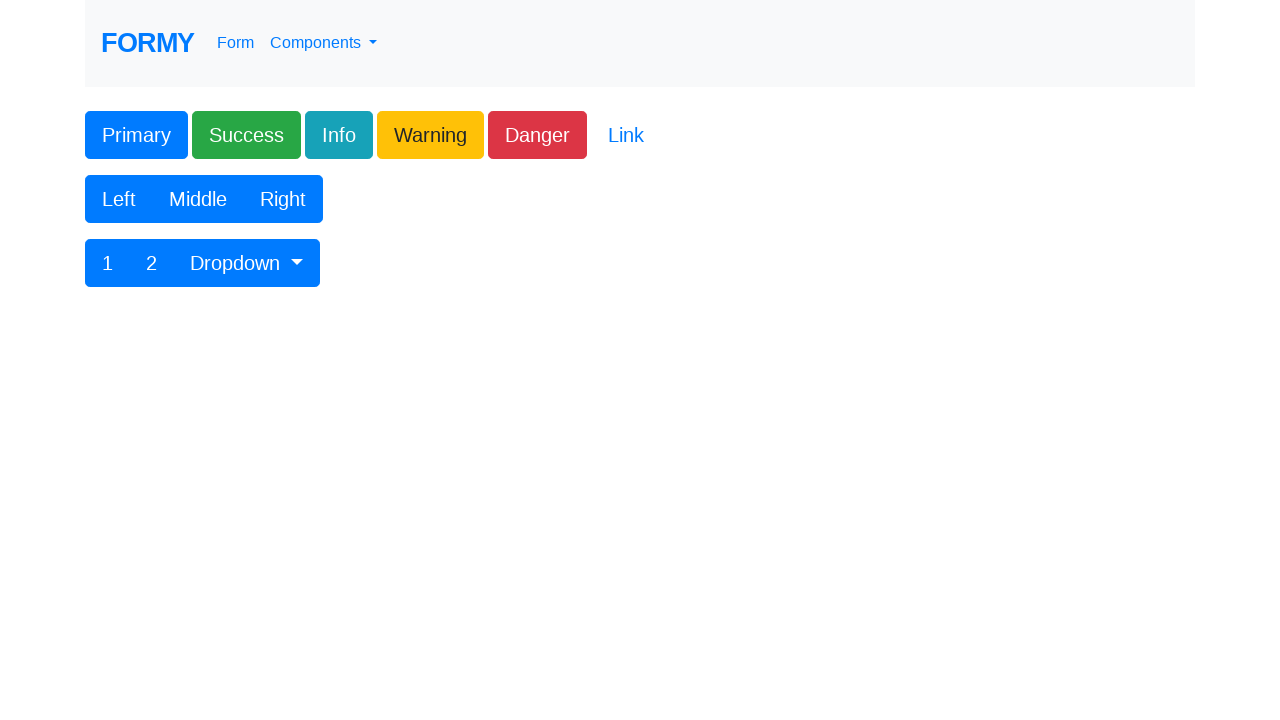

Clicked the Middle button on the buttons test page at (198, 199) on xpath=//button[contains(text(),'Middle')]
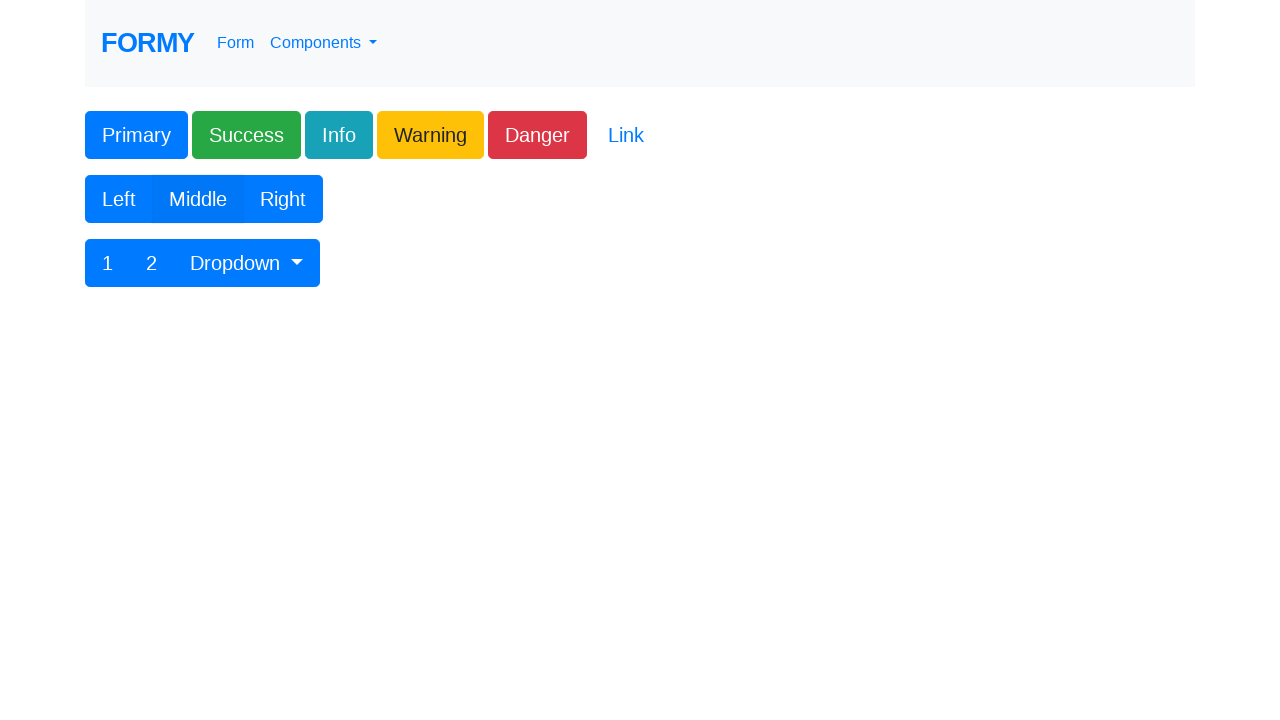

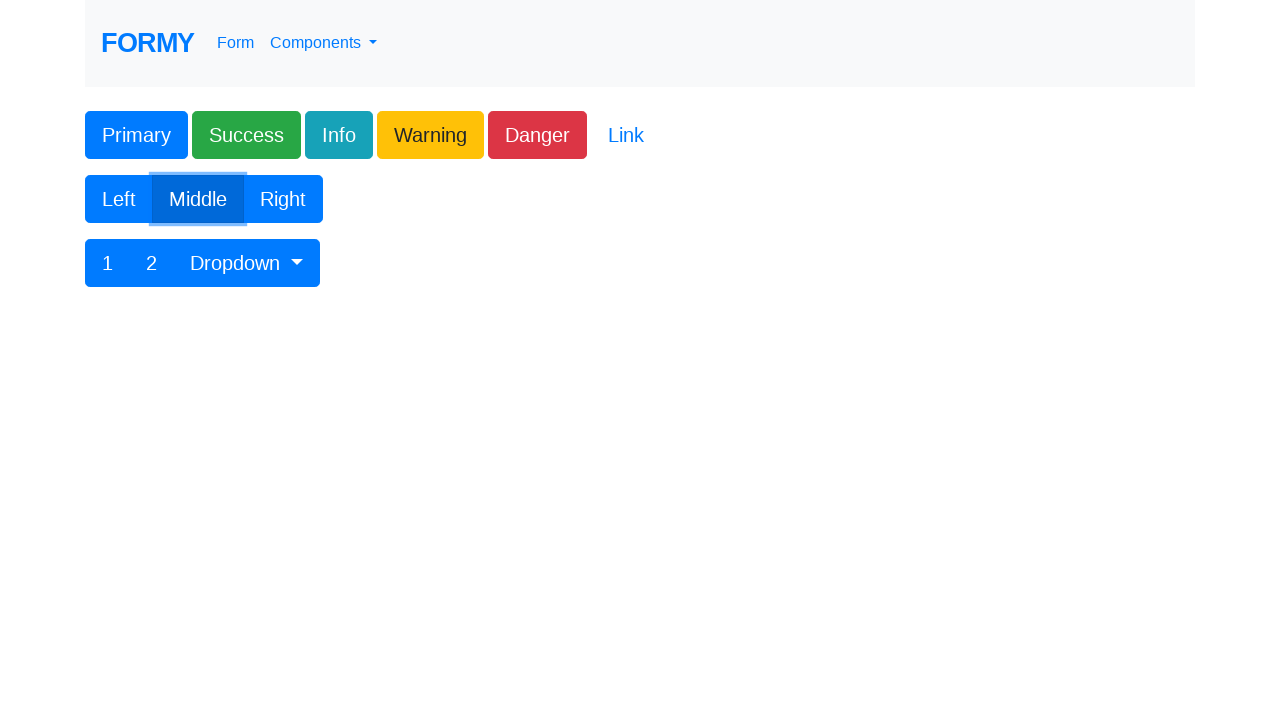